Tests nested frame interaction by switching through multiple frame levels and clicking a button inside the innermost frame

Starting URL: https://www.leafground.com/frame.xhtml

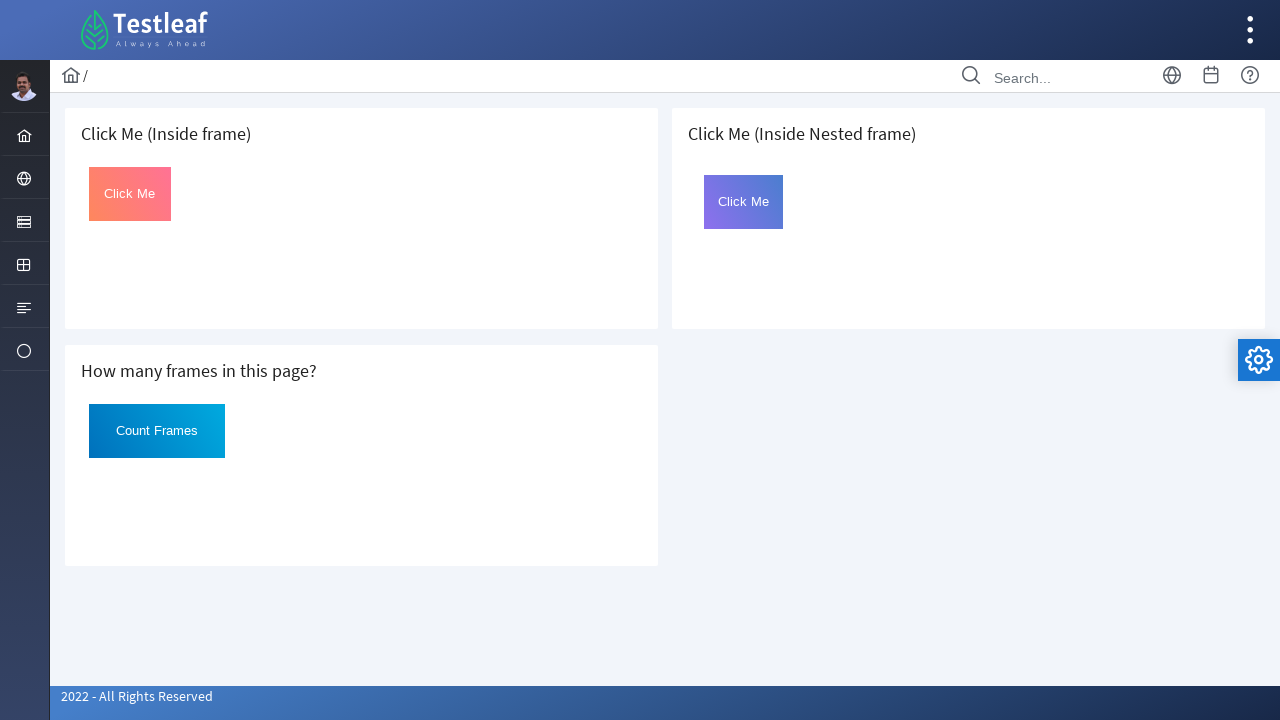

Retrieved all frames from the page
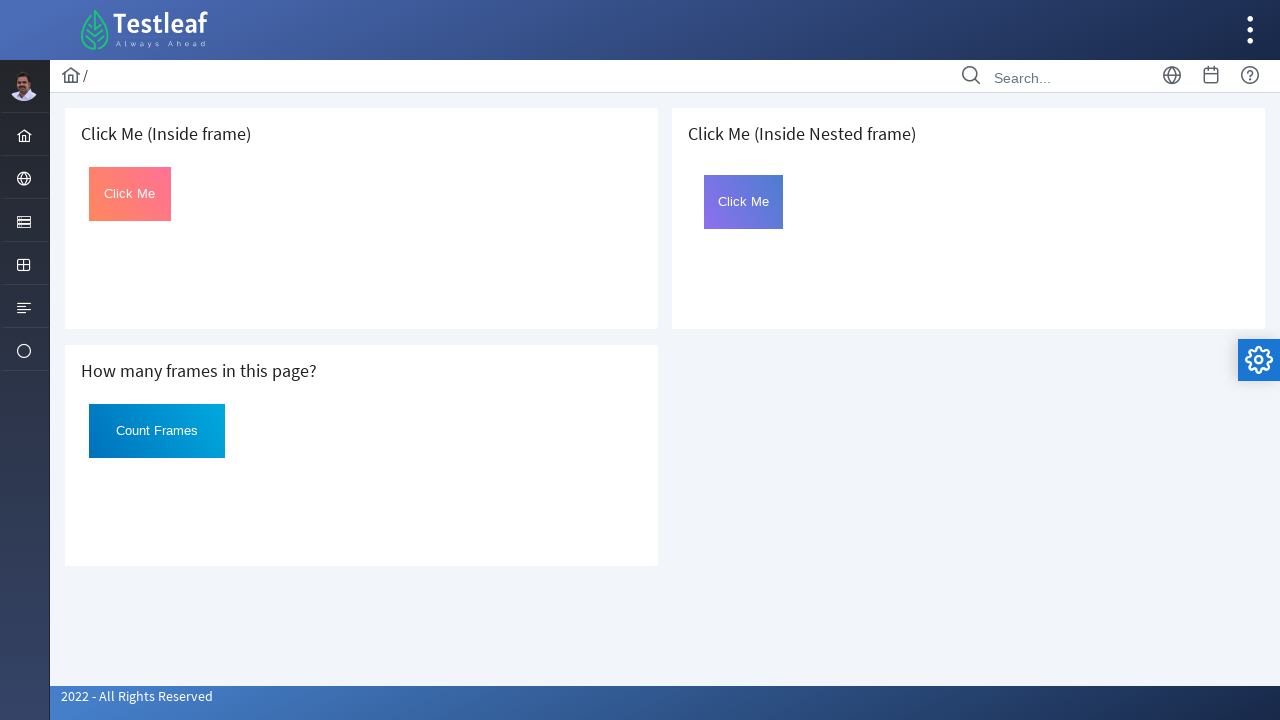

Selected outer frame at index 3 (or last available frame)
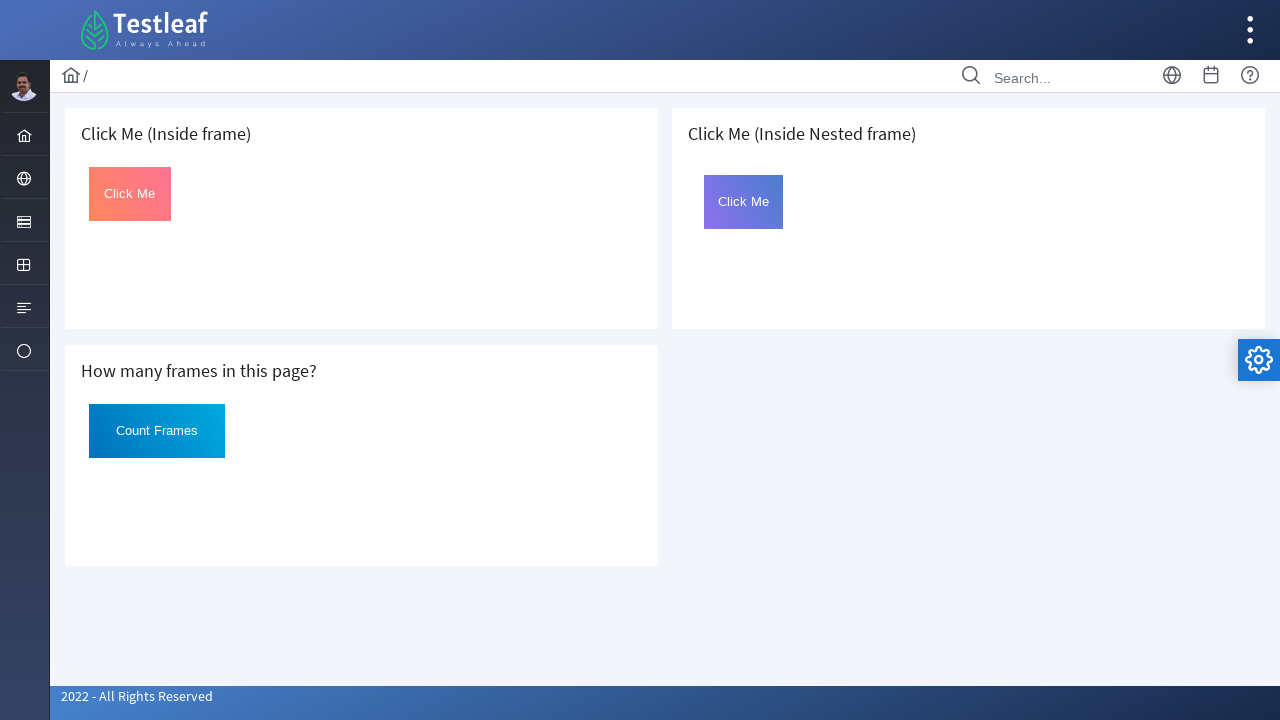

Located nested frame with ID 'frame2' inside outer frame
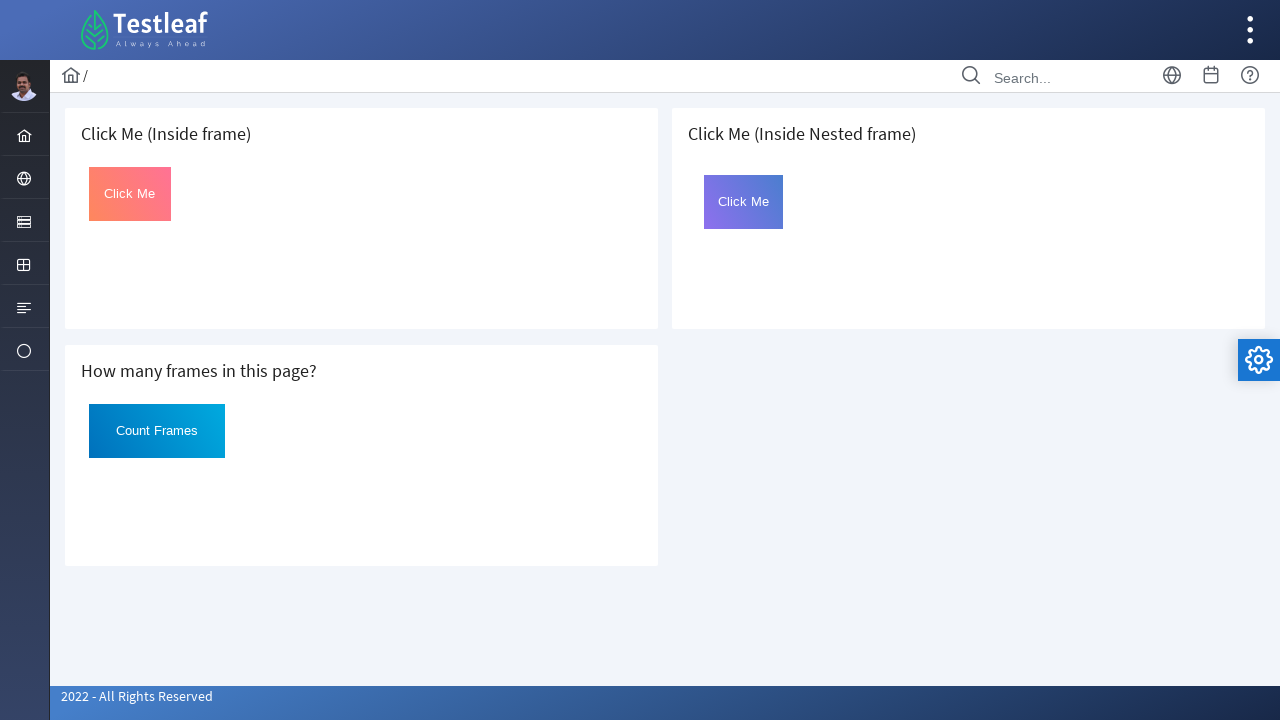

Clicked button with ID 'Click' inside the nested frame at (744, 202) on iframe#frame2 >> nth=0 >> internal:control=enter-frame >> #Click
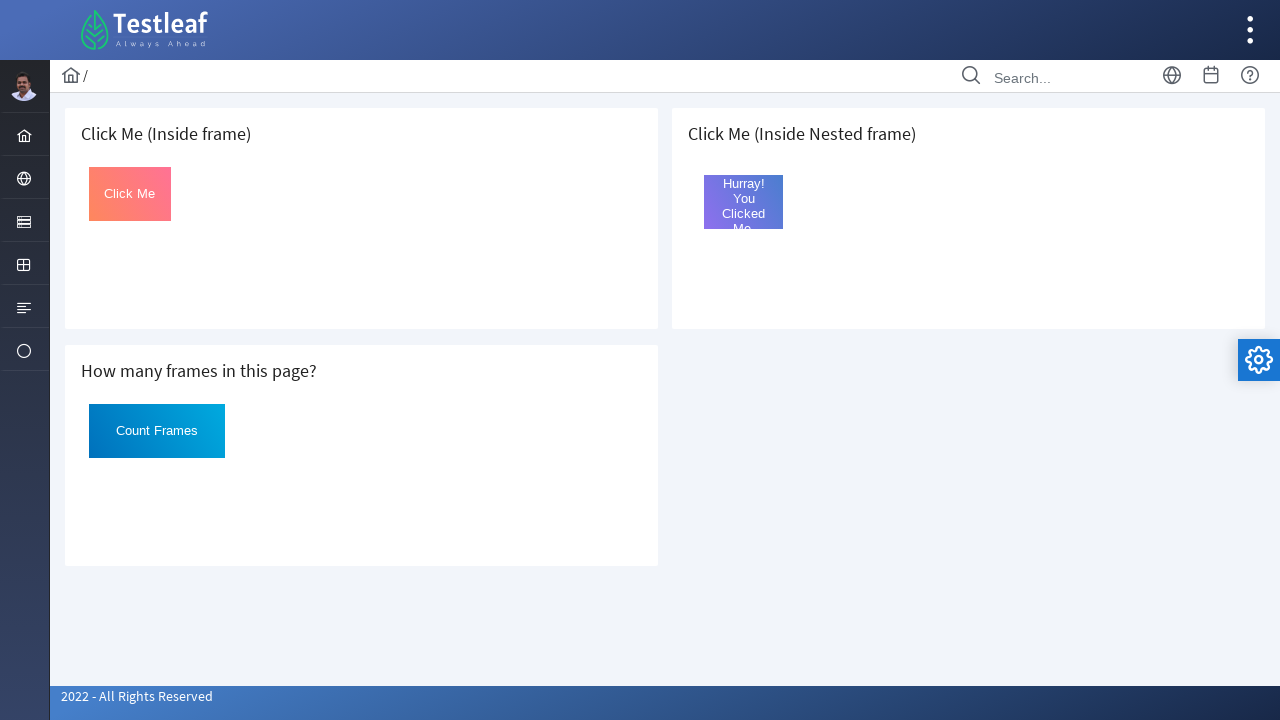

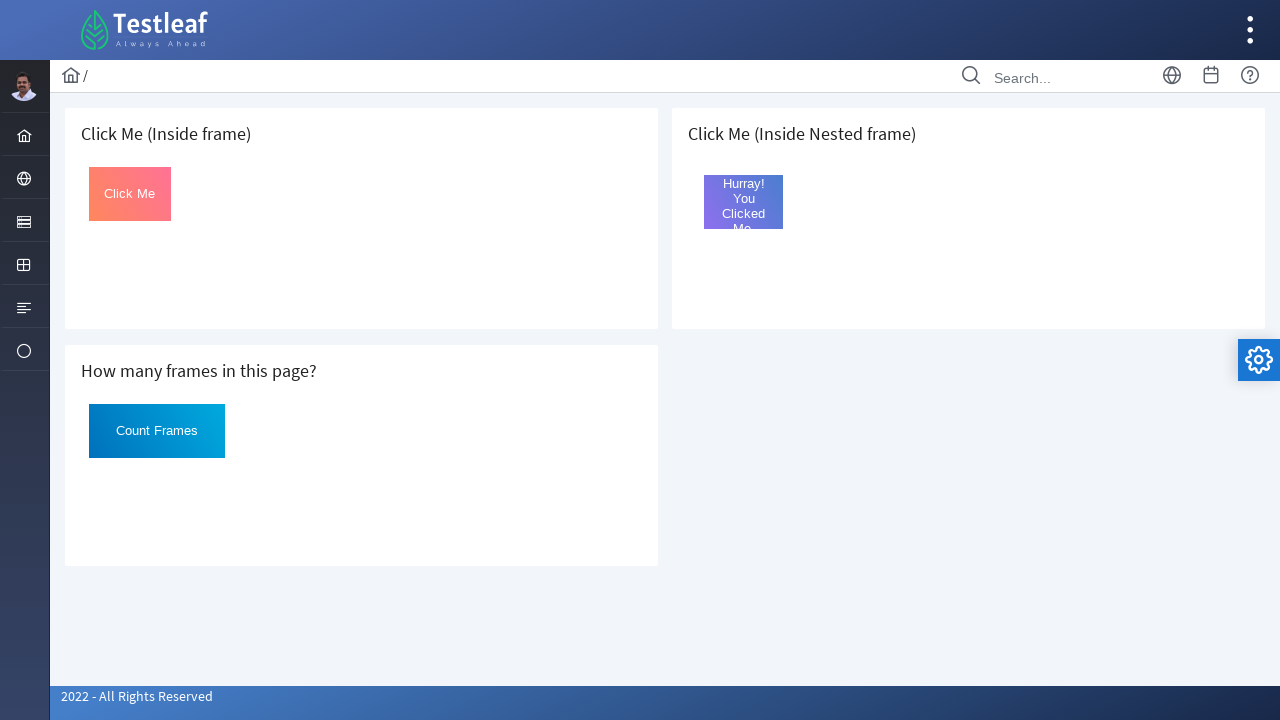